Tests that completed items are removed when the Clear completed button is clicked.

Starting URL: https://demo.playwright.dev/todomvc

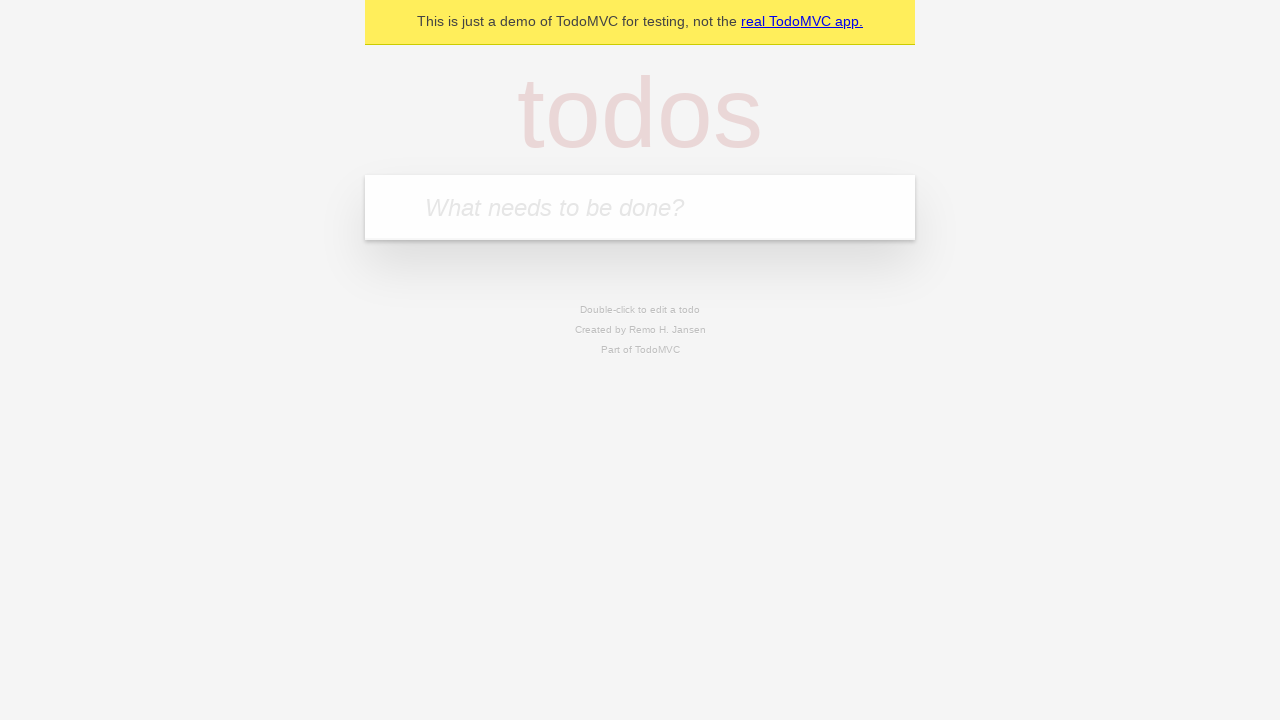

Filled todo input with 'buy some cheese' on internal:attr=[placeholder="What needs to be done?"i]
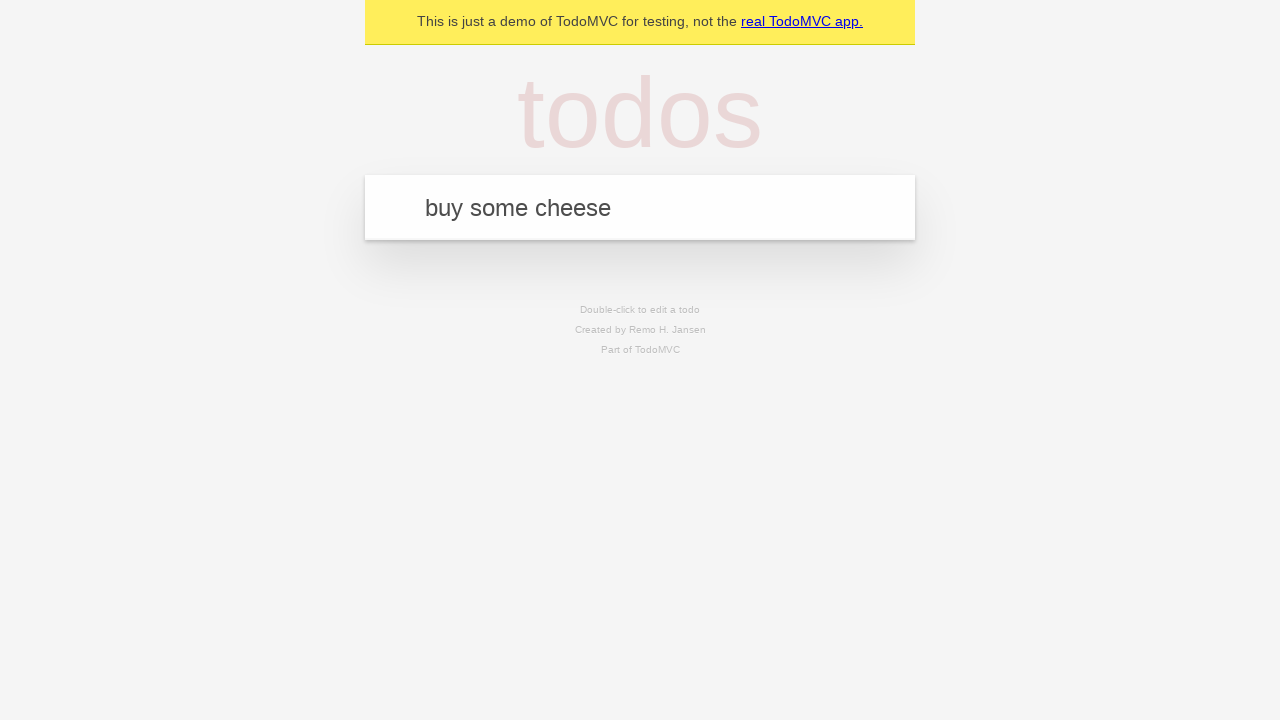

Pressed Enter to add first todo item on internal:attr=[placeholder="What needs to be done?"i]
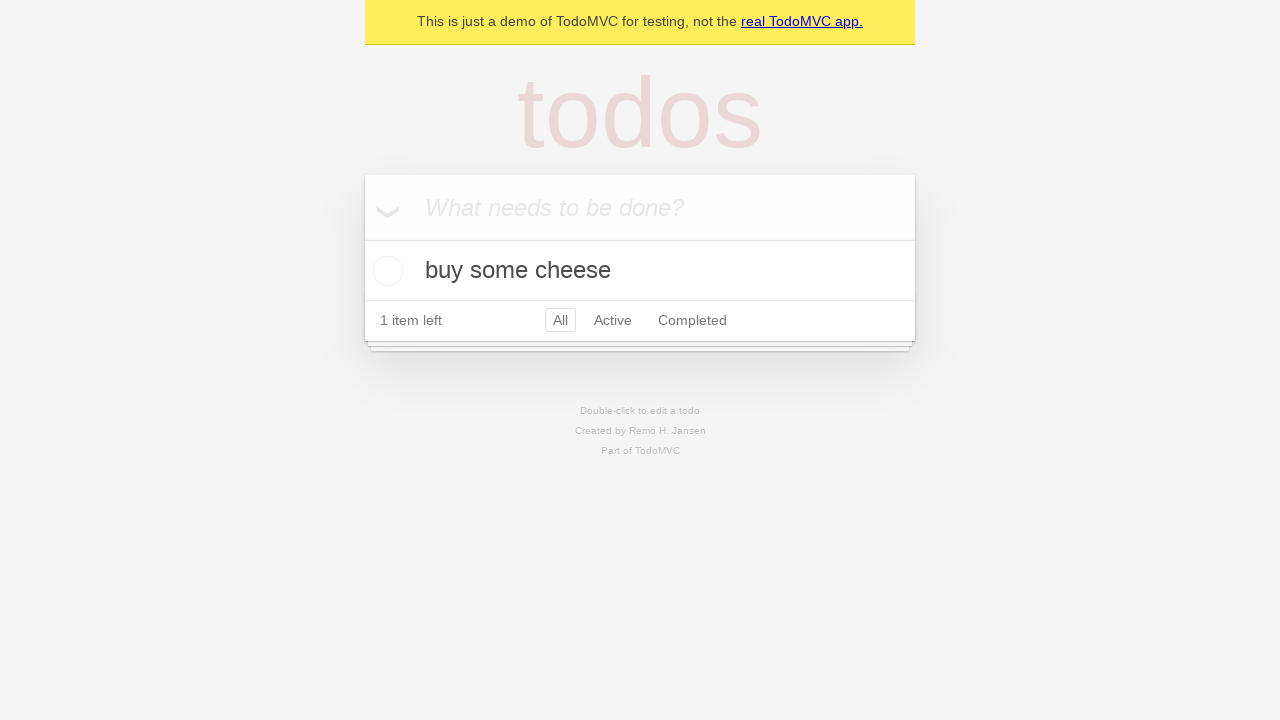

Filled todo input with 'feed the cat' on internal:attr=[placeholder="What needs to be done?"i]
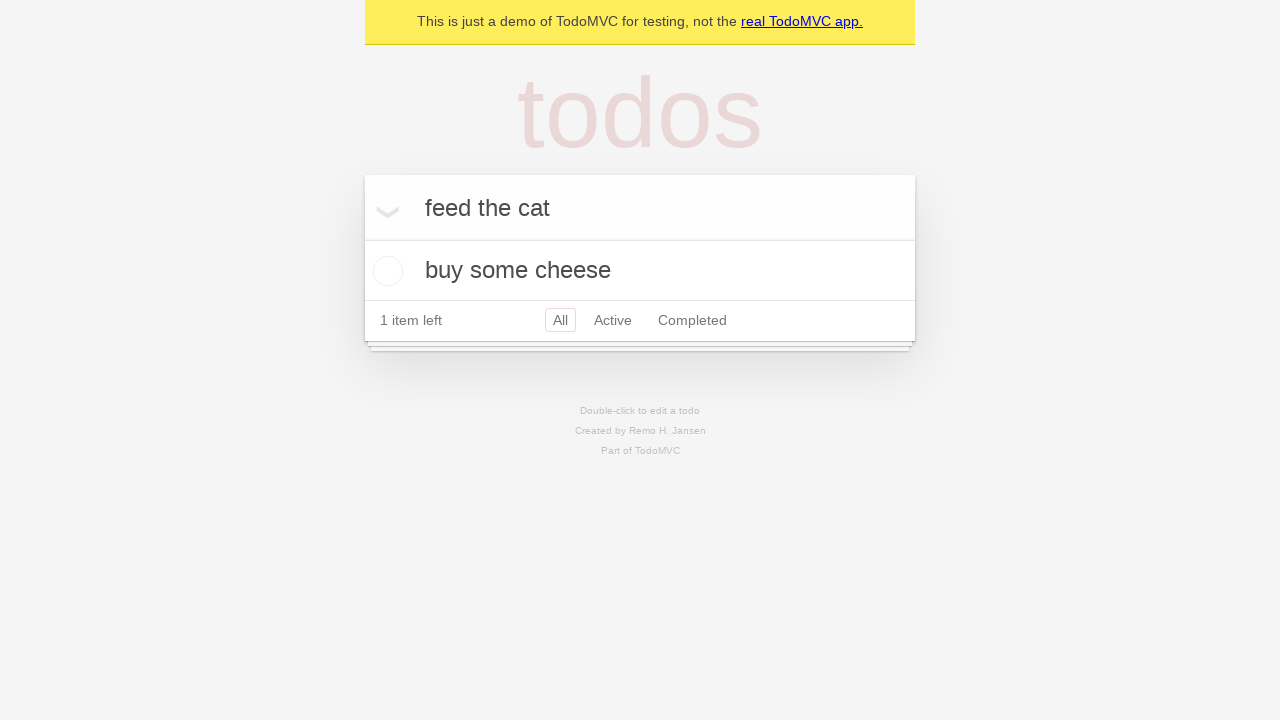

Pressed Enter to add second todo item on internal:attr=[placeholder="What needs to be done?"i]
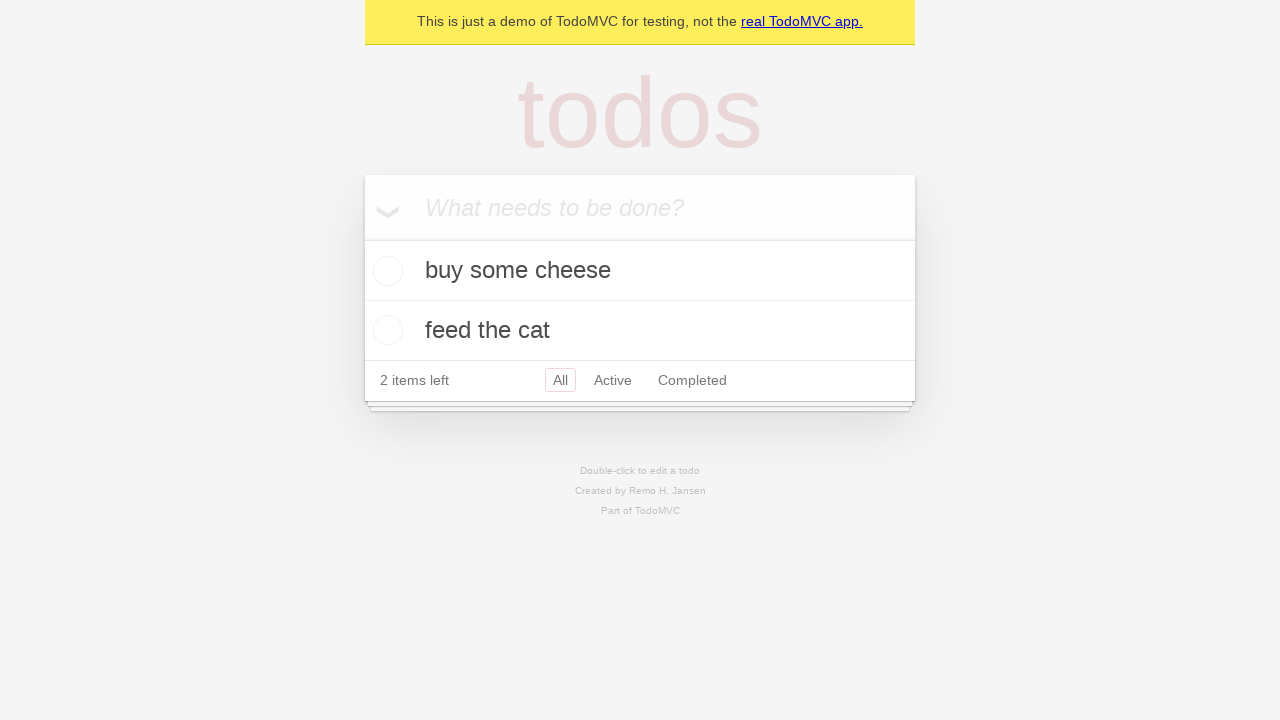

Filled todo input with 'book a doctors appointment' on internal:attr=[placeholder="What needs to be done?"i]
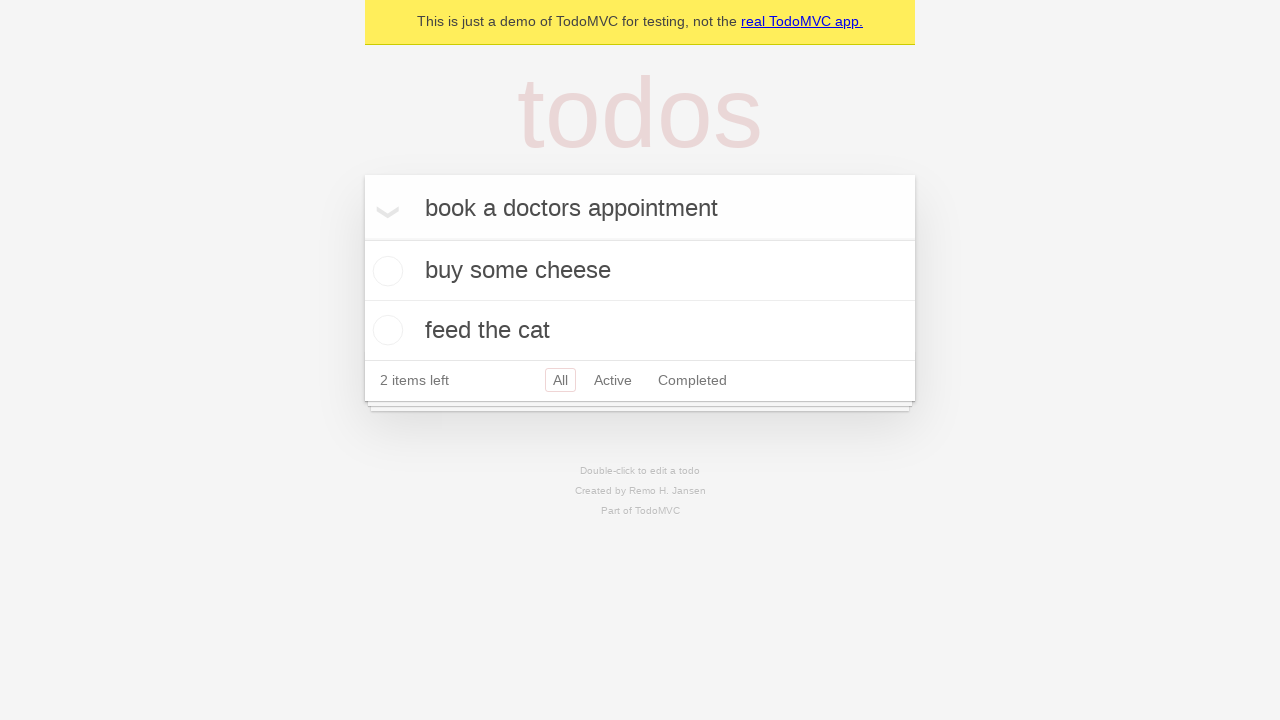

Pressed Enter to add third todo item on internal:attr=[placeholder="What needs to be done?"i]
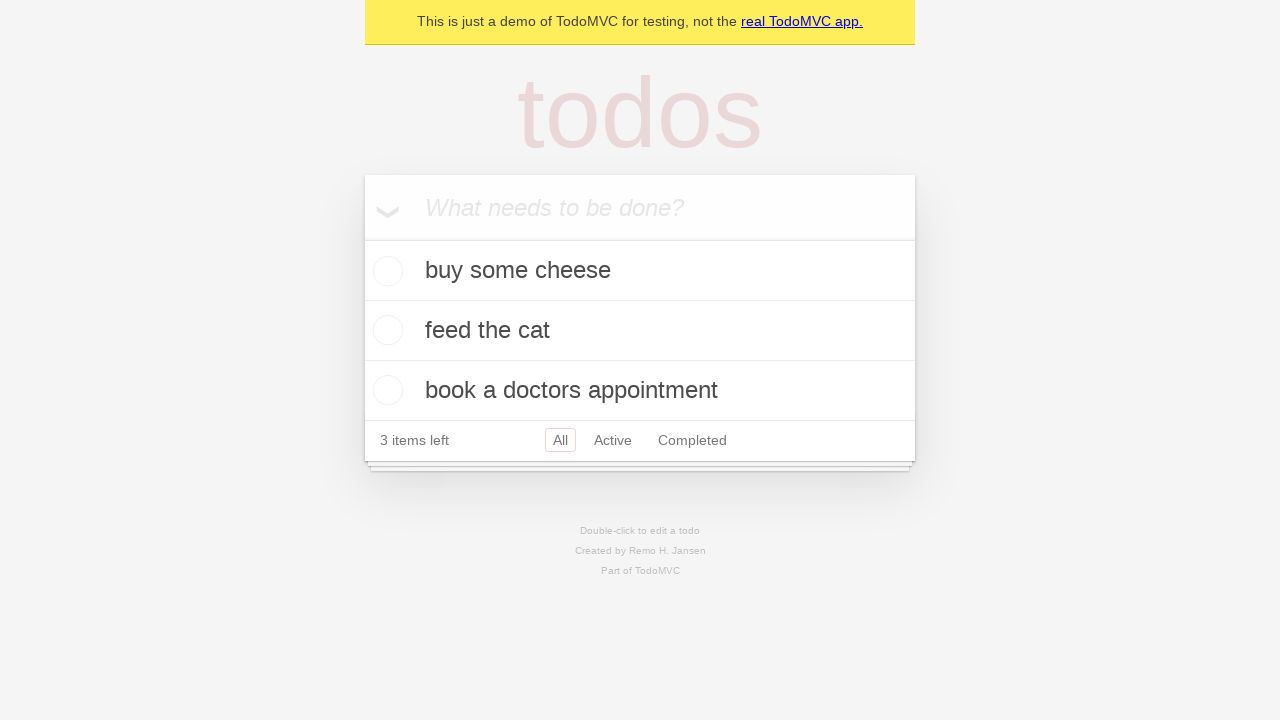

Checked the second todo item checkbox at (385, 330) on internal:testid=[data-testid="todo-item"s] >> nth=1 >> internal:role=checkbox
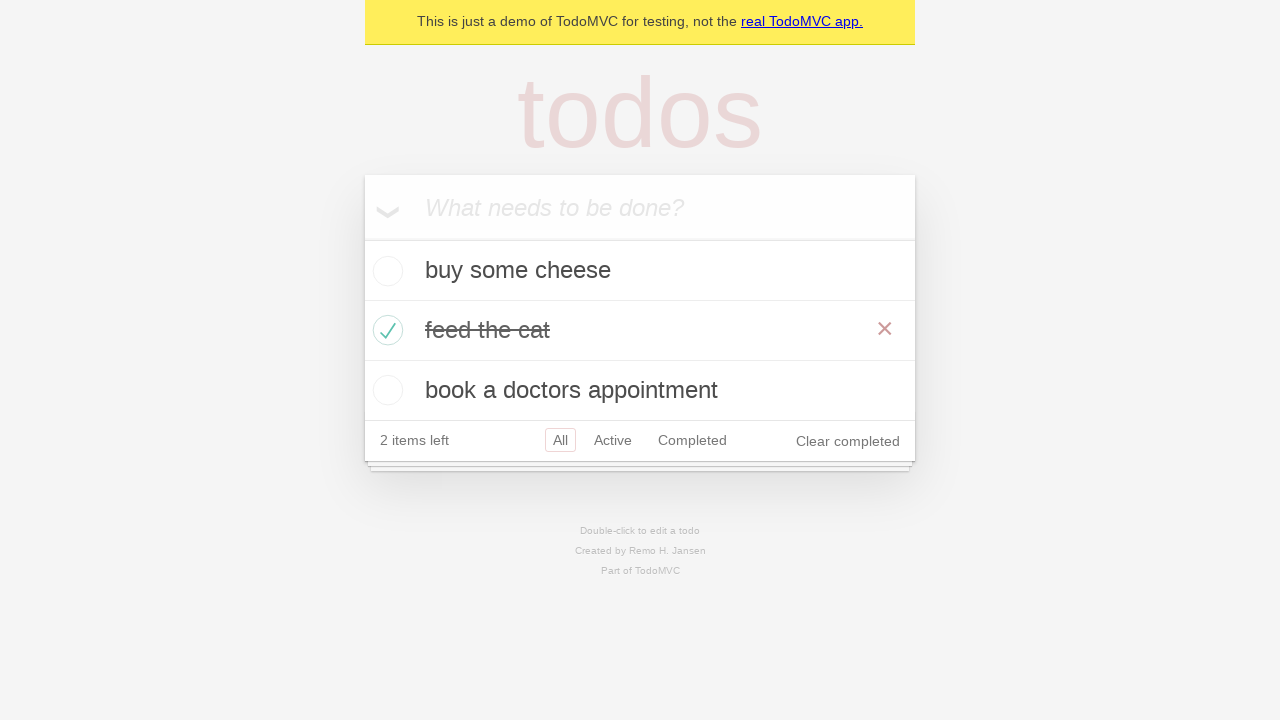

Clicked Clear completed button to remove completed items at (848, 441) on internal:role=button[name="Clear completed"i]
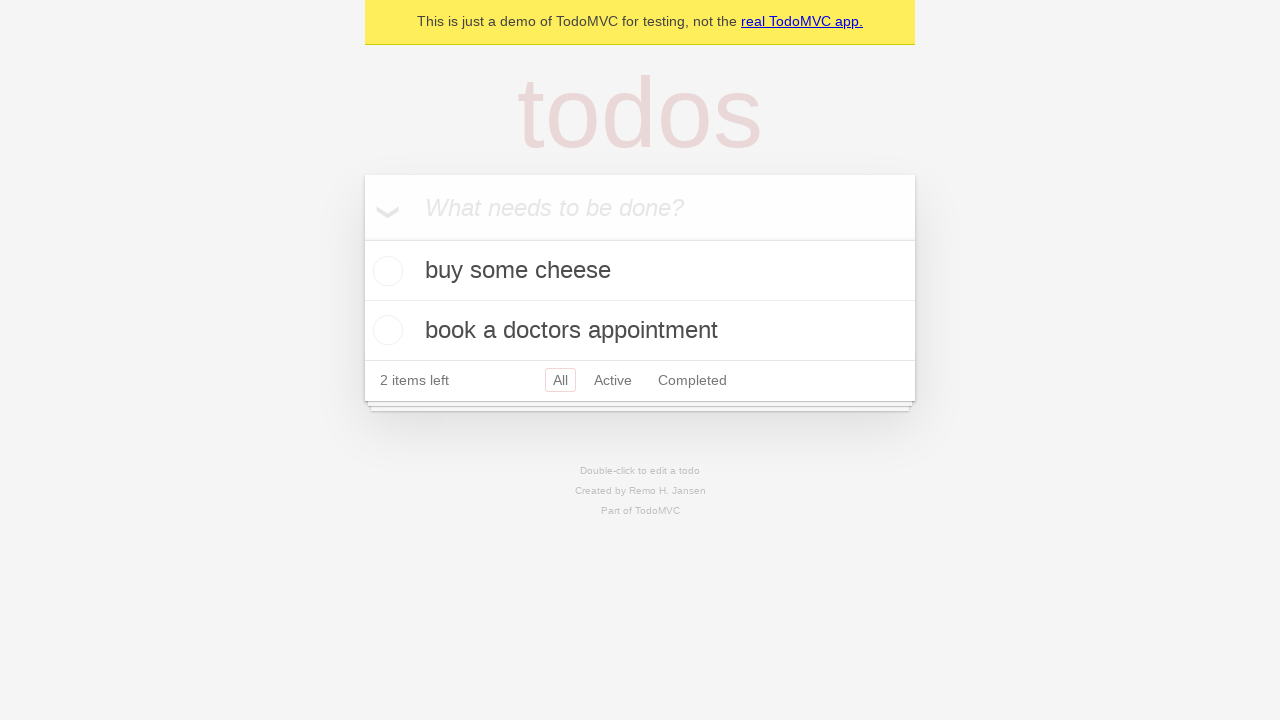

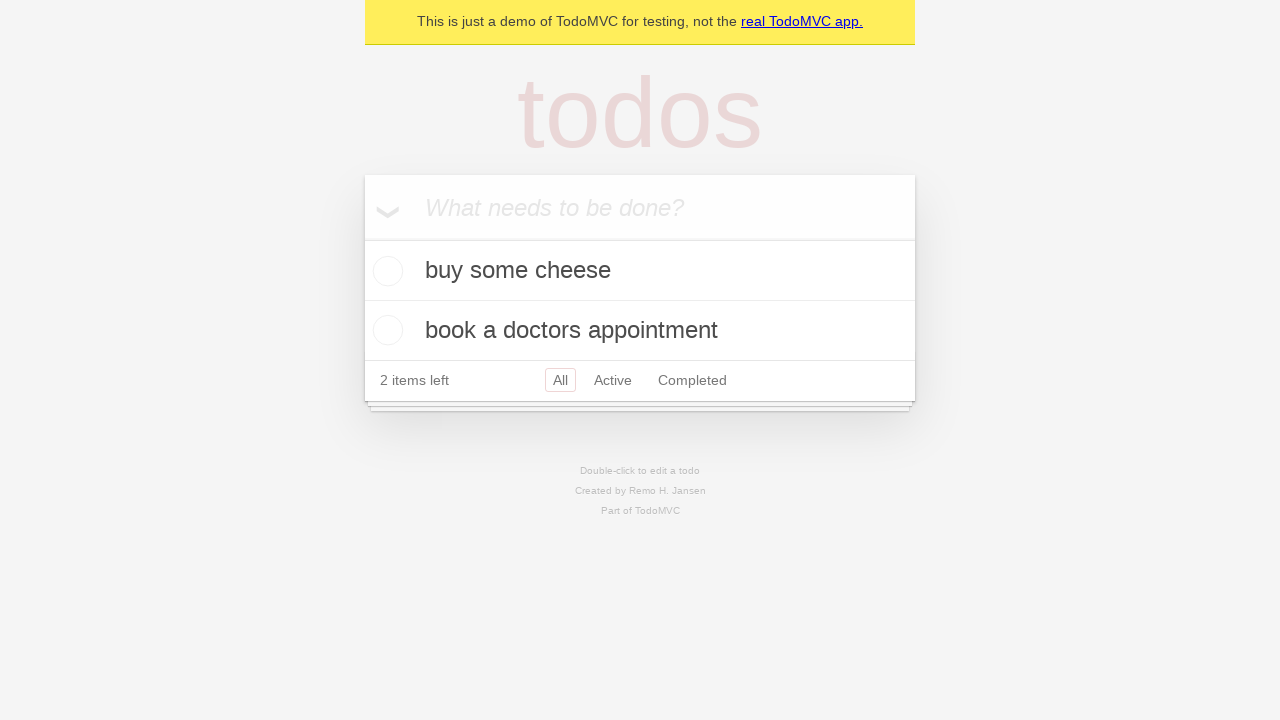